Tests dynamic content loading by clicking a start button and waiting for hidden content to become visible

Starting URL: https://the-internet.herokuapp.com/dynamic_loading/1

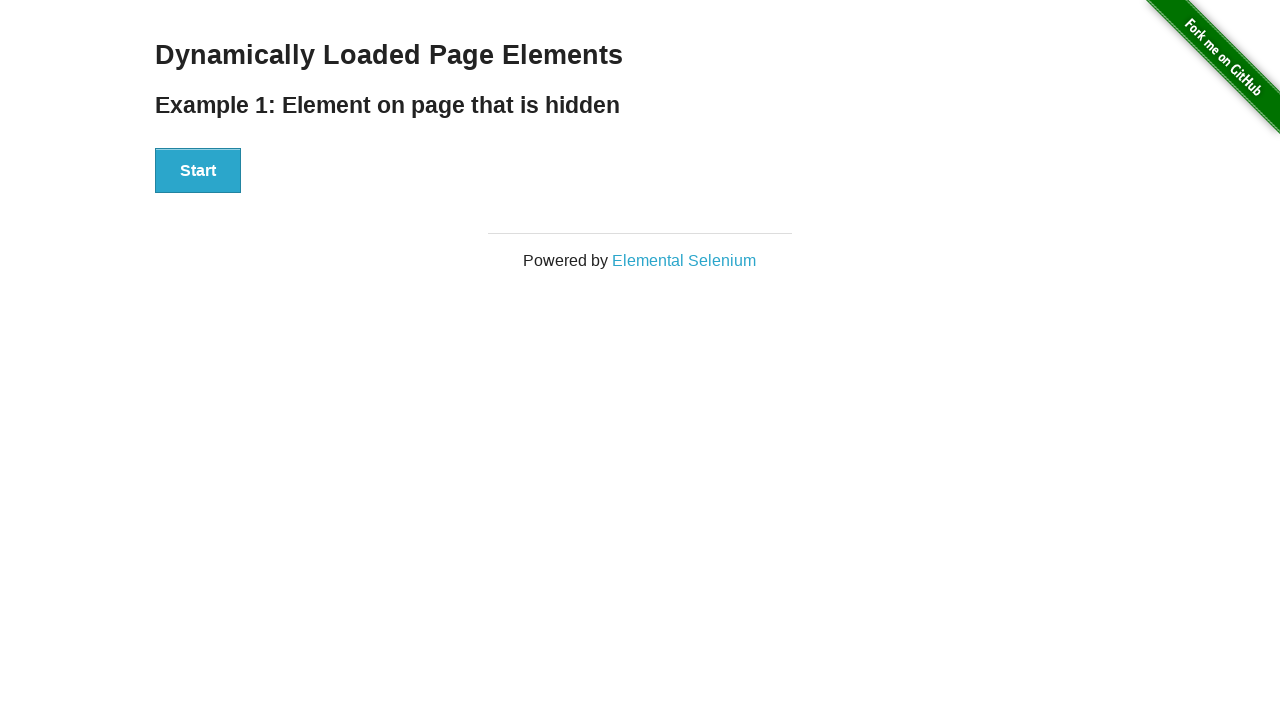

Clicked Start button to trigger dynamic content loading at (198, 171) on xpath=//button[.='Start']
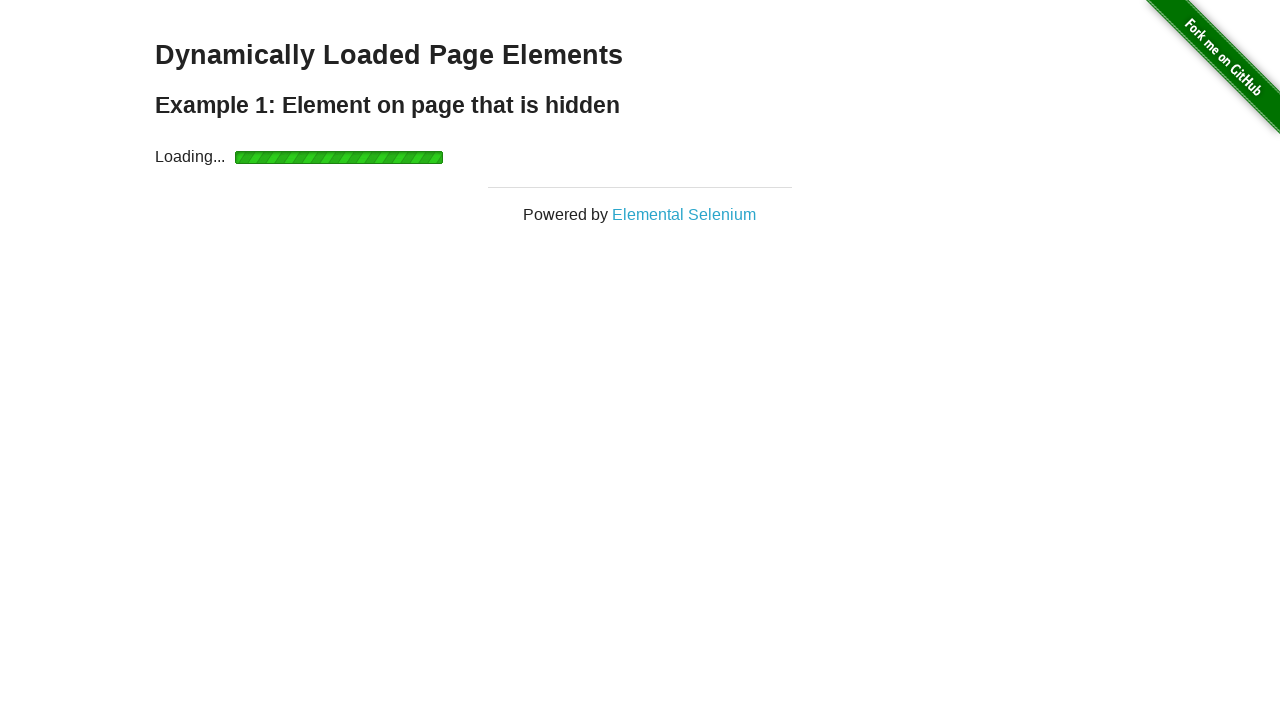

Waited for 'Hello World!' heading to become visible
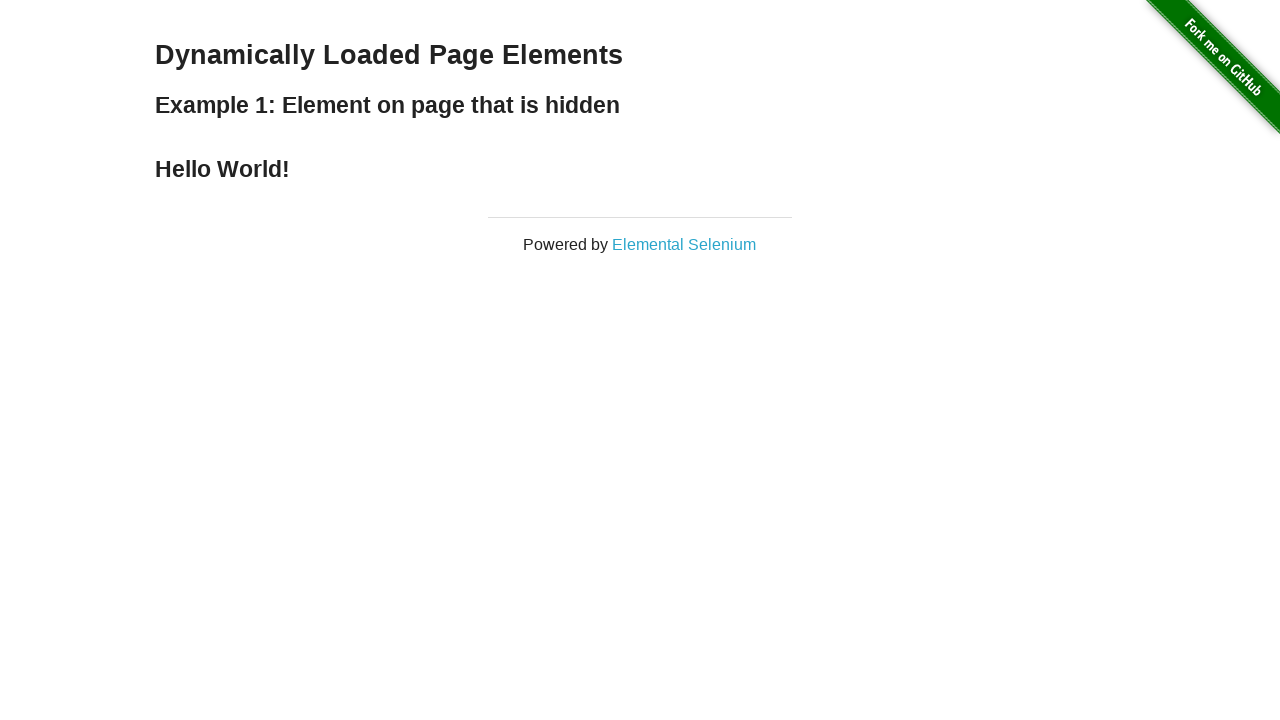

Located the 'Hello World!' element
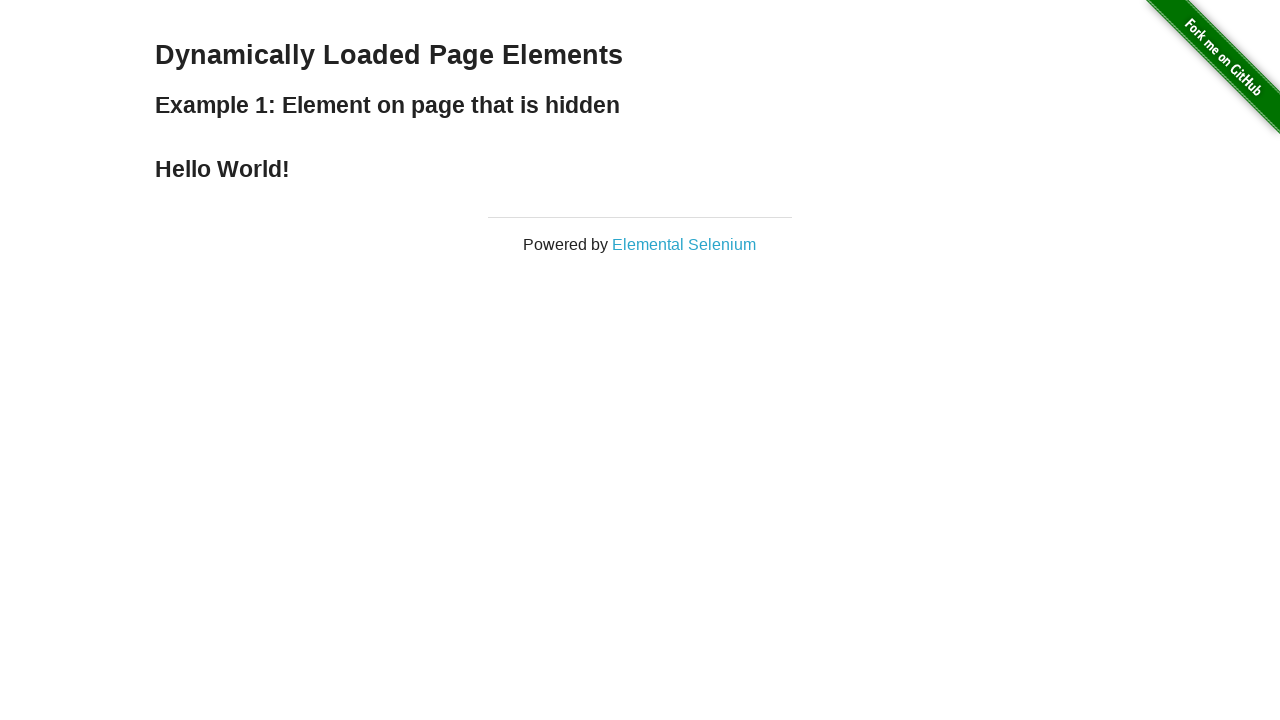

Retrieved and printed text content: 'Hello World!'
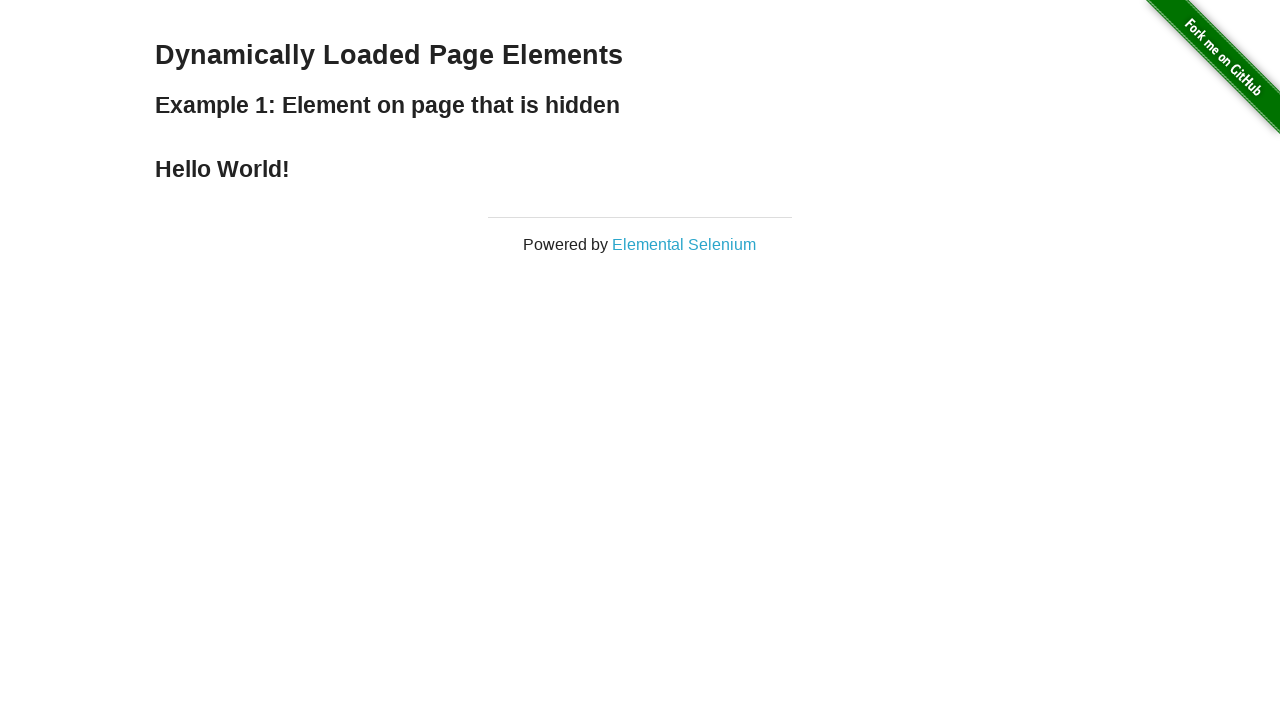

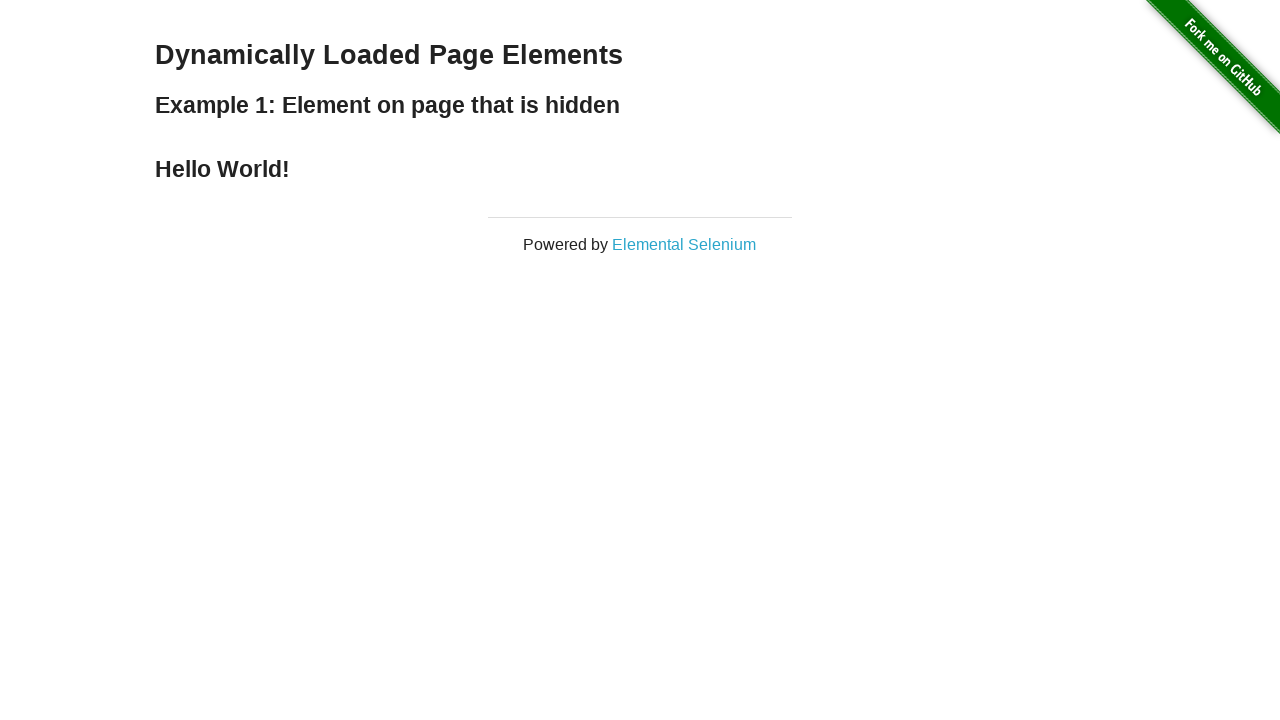